Tests iframe handling using Playwright's frame_locator API to click a theme toggle button inside an embedded iframe

Starting URL: https://practice-automation.com/iframes/

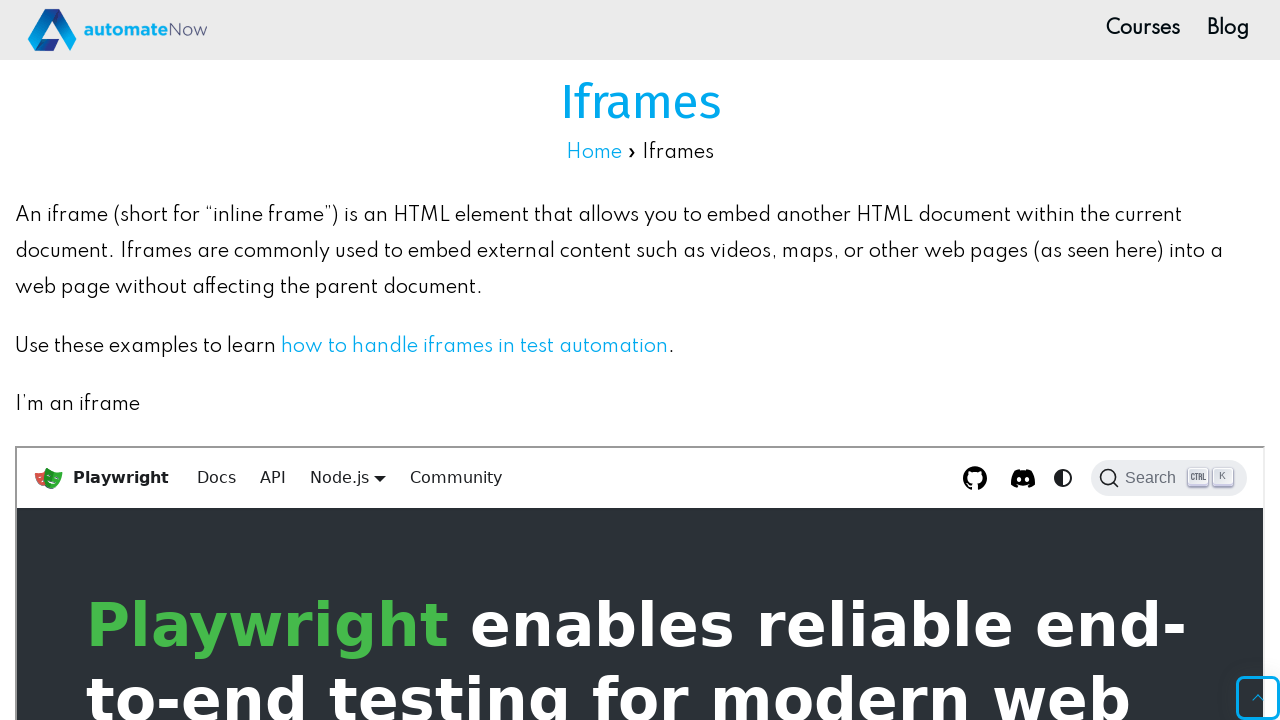

Waited for page header 'Iframes' to be visible
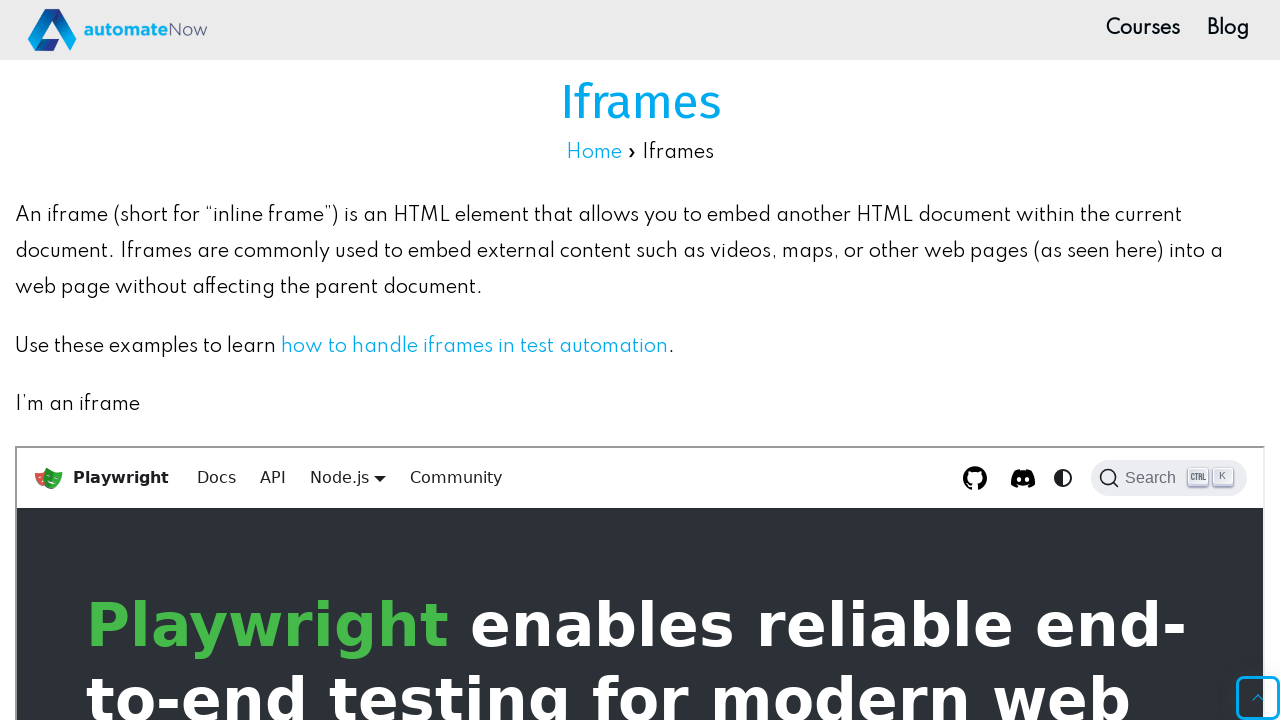

Located iframe with ID 'iframe-1'
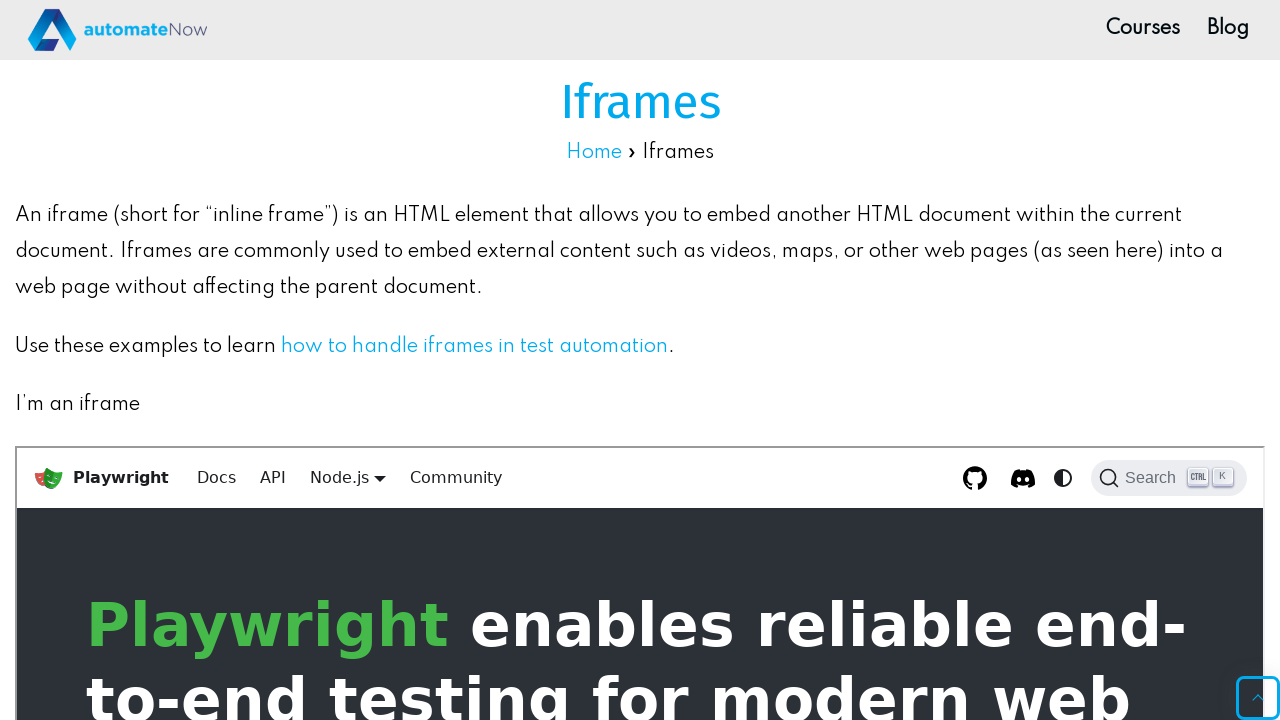

Located theme toggle button inside iframe
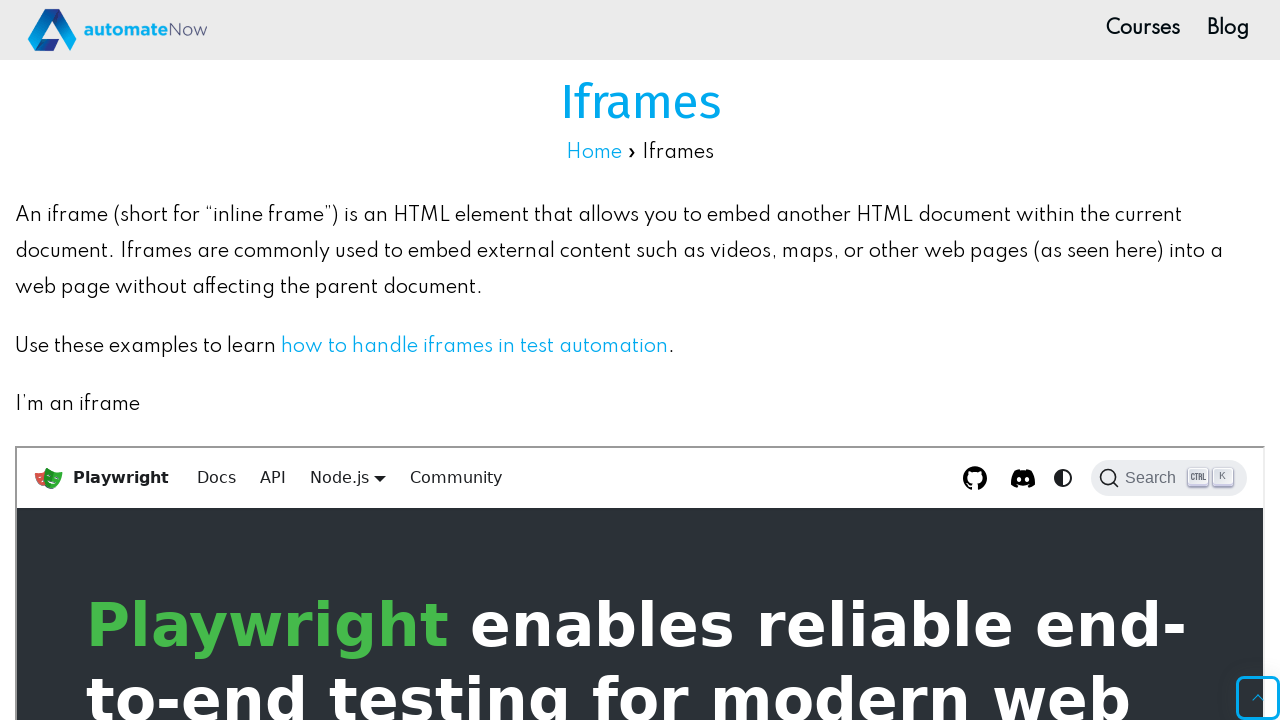

Waited for theme toggle button to be visible
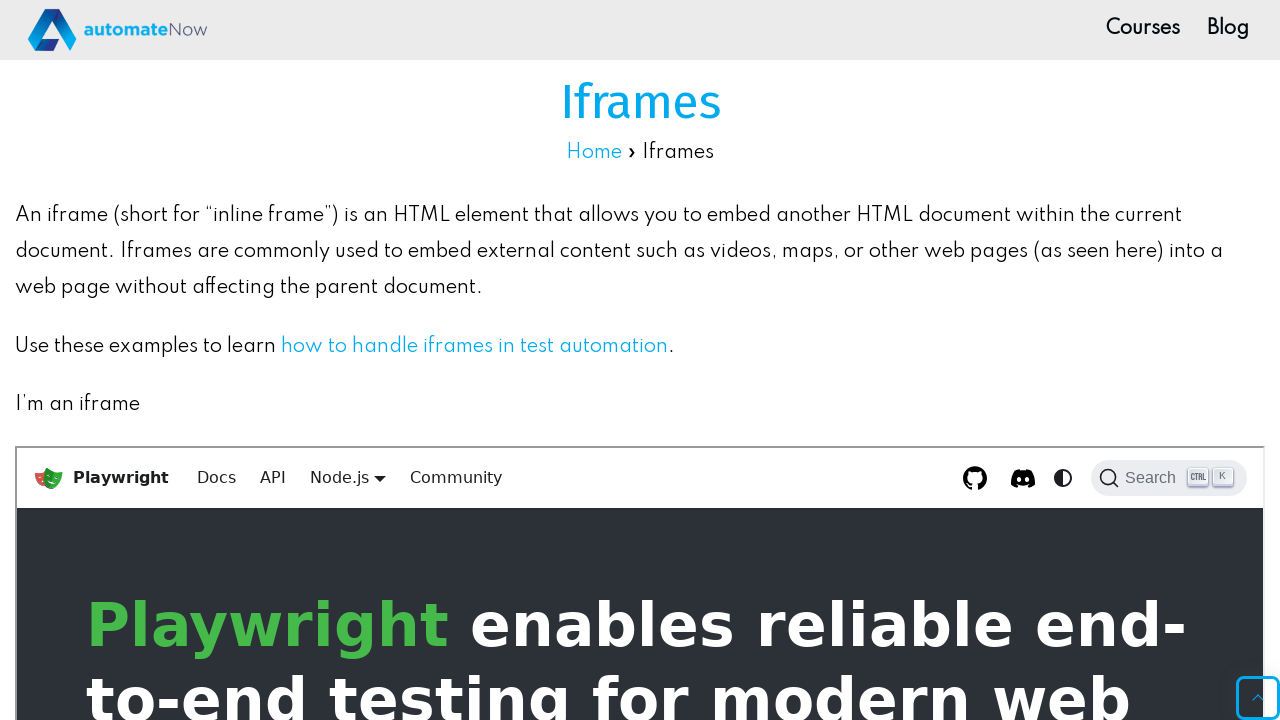

Clicked theme toggle button inside iframe at (1063, 478) on #iframe-1 >> internal:control=enter-frame >> nav[aria-label="Main"] .toggle_vylO
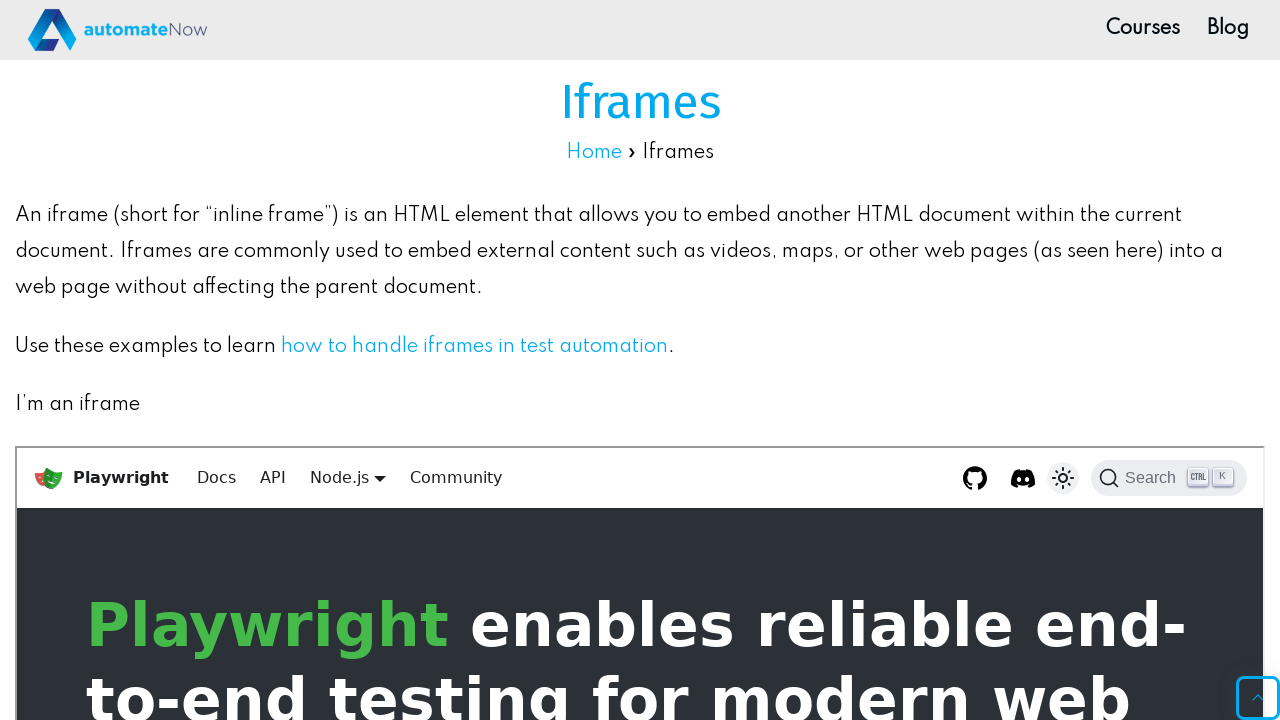

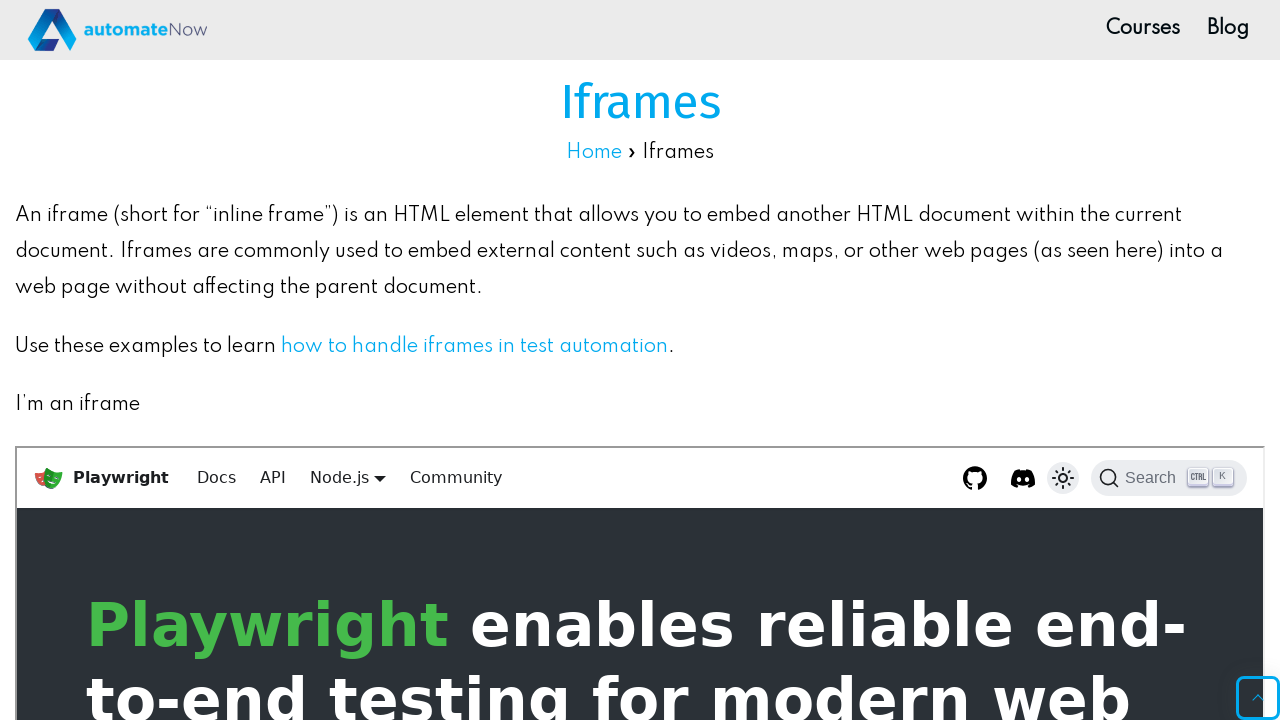